Tests toggling checkboxes by clicking them and verifying their checked state changes correctly

Starting URL: http://the-internet.herokuapp.com/checkboxes

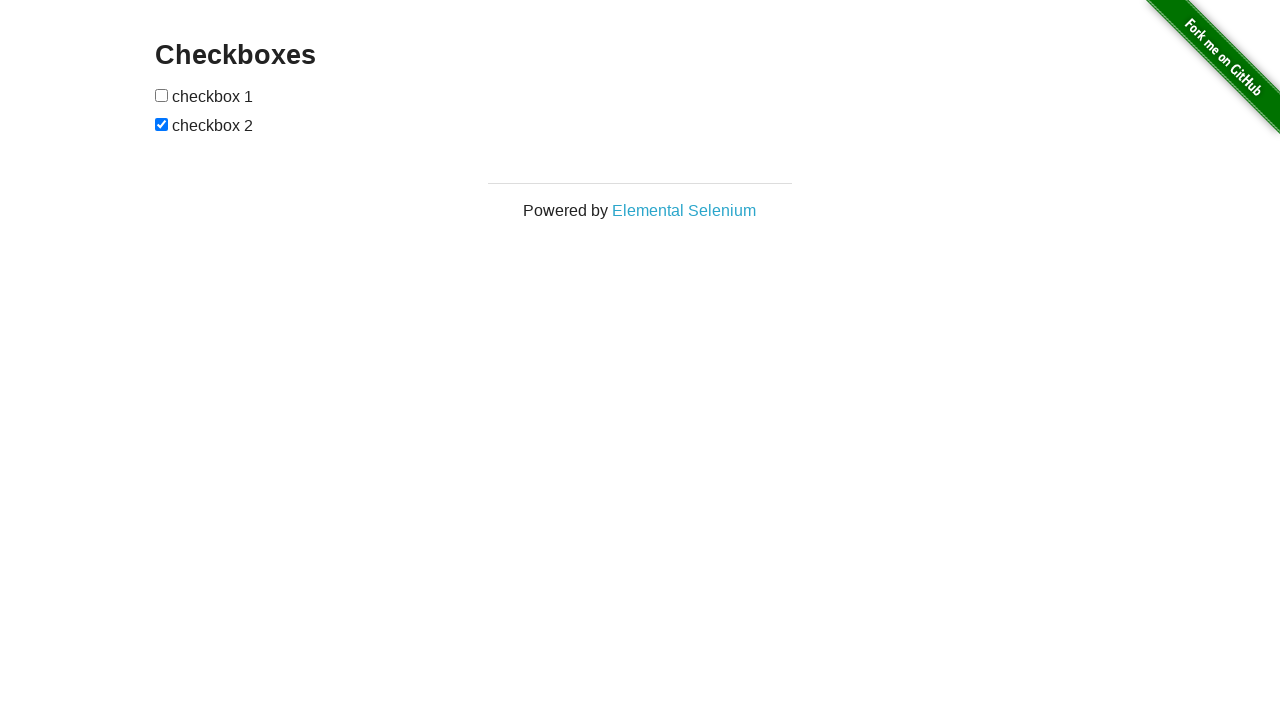

Located first checkbox element
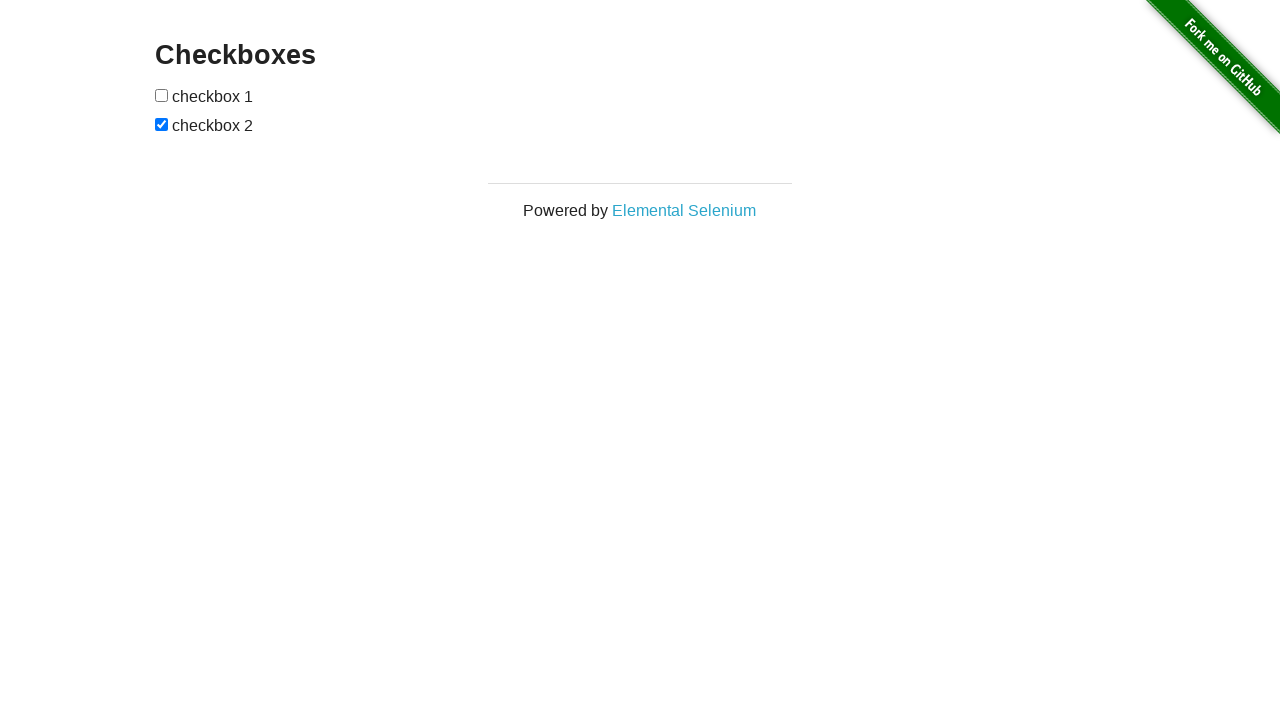

Located second checkbox element
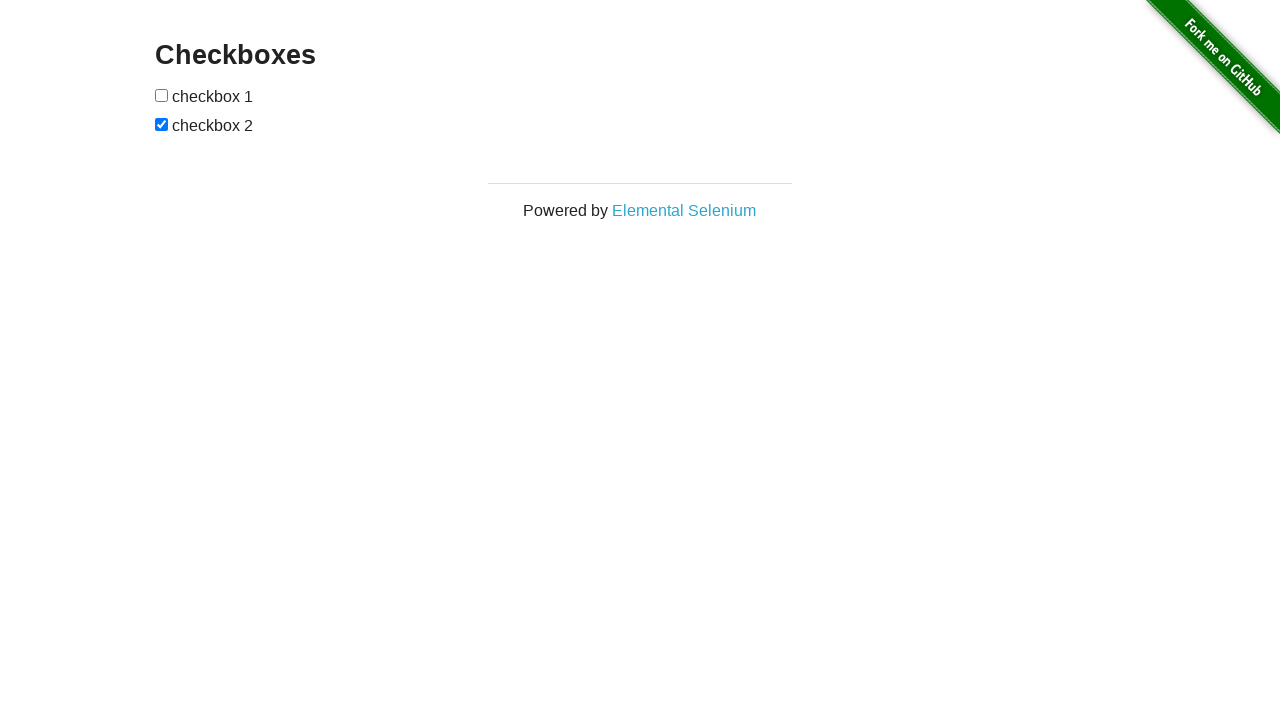

Verified checkbox 1 is initially unchecked
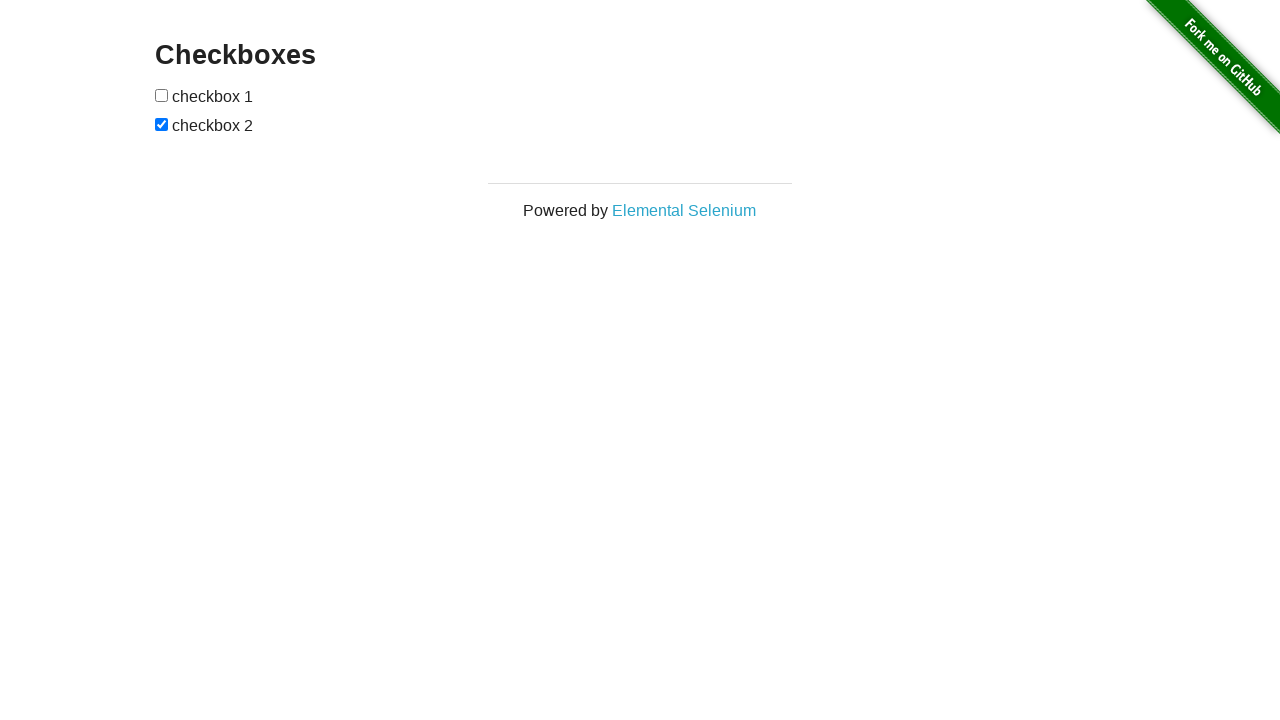

Clicked checkbox 1 to check it at (162, 95) on input >> nth=0
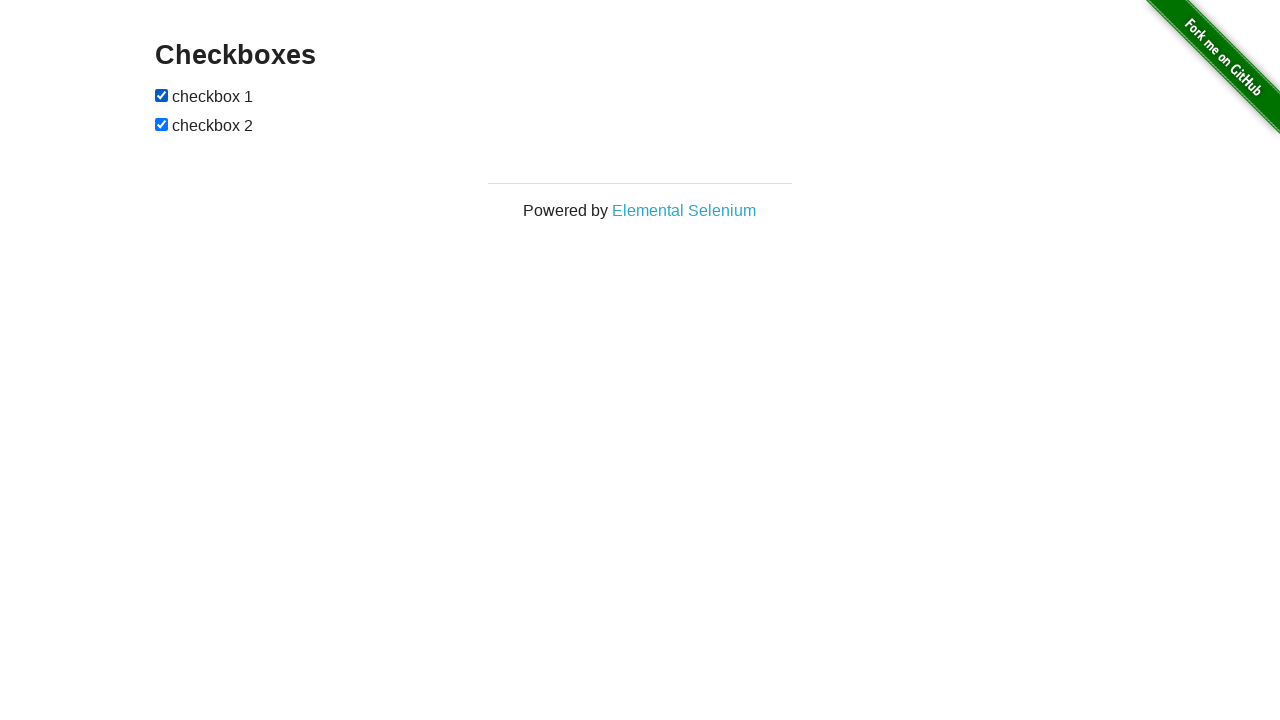

Verified checkbox 1 is now checked
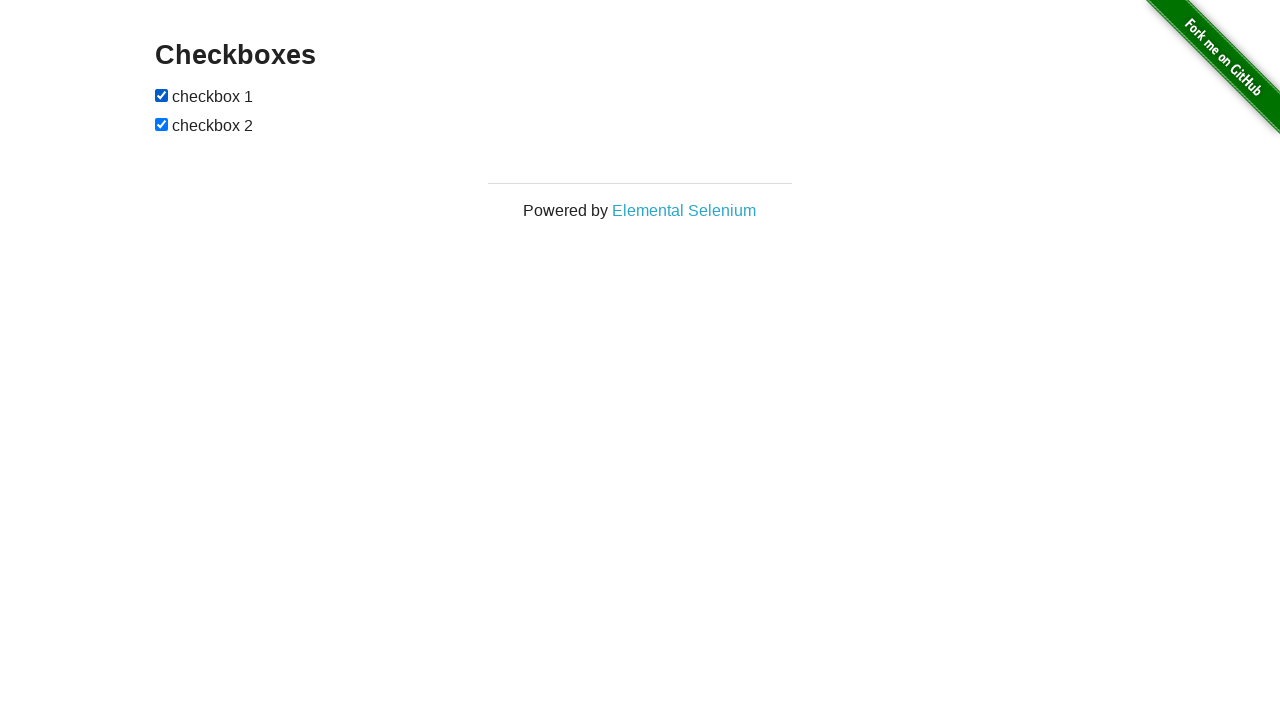

Verified checkbox 2 is initially checked
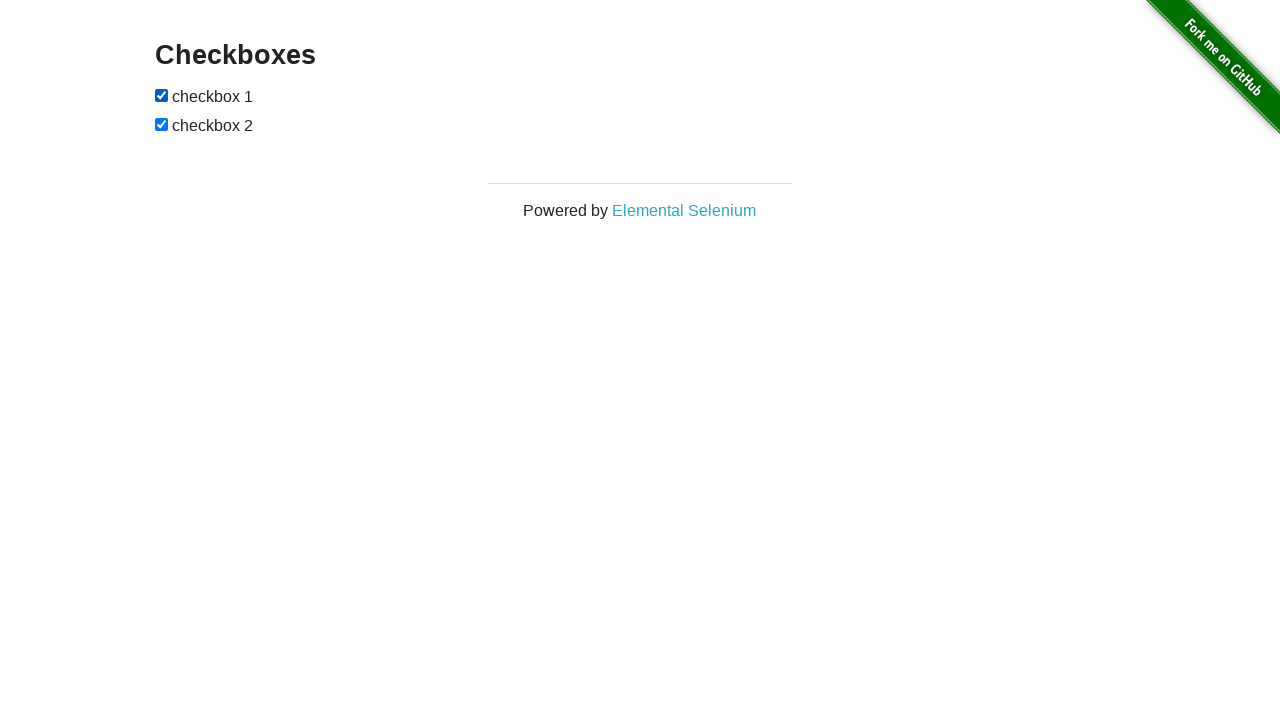

Clicked checkbox 2 to uncheck it at (162, 124) on input >> nth=1
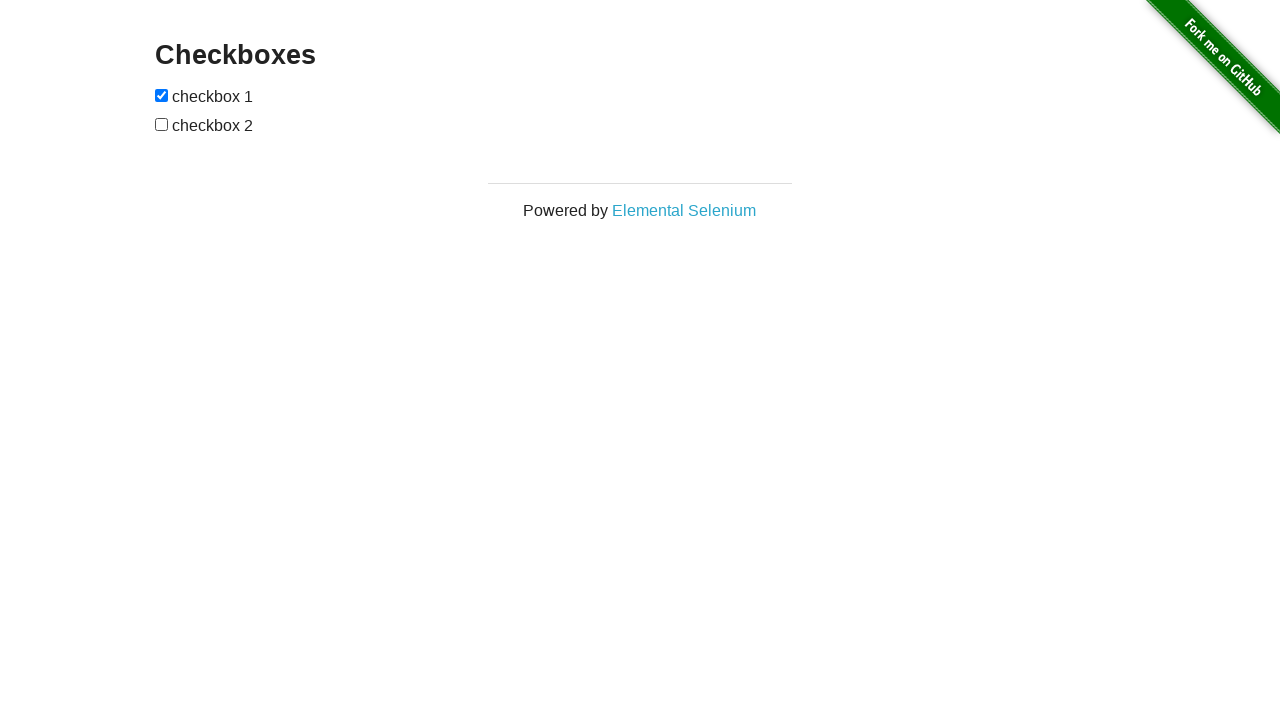

Verified checkbox 2 is now unchecked
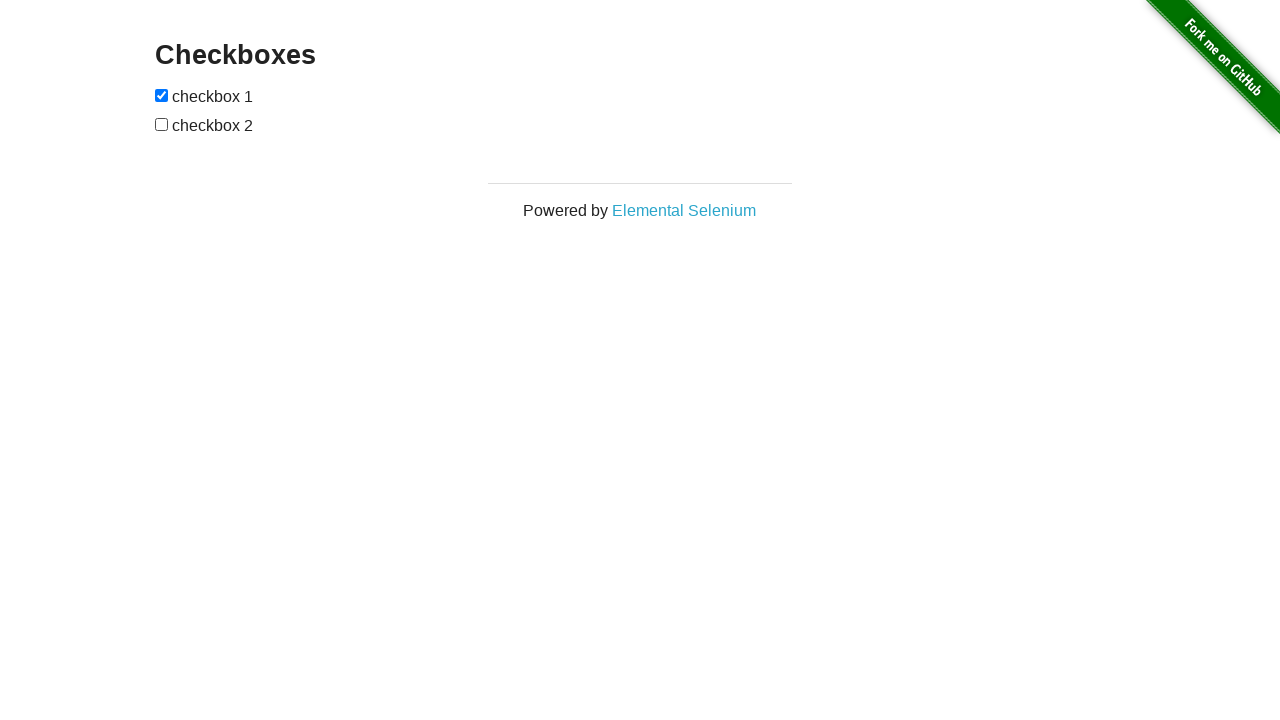

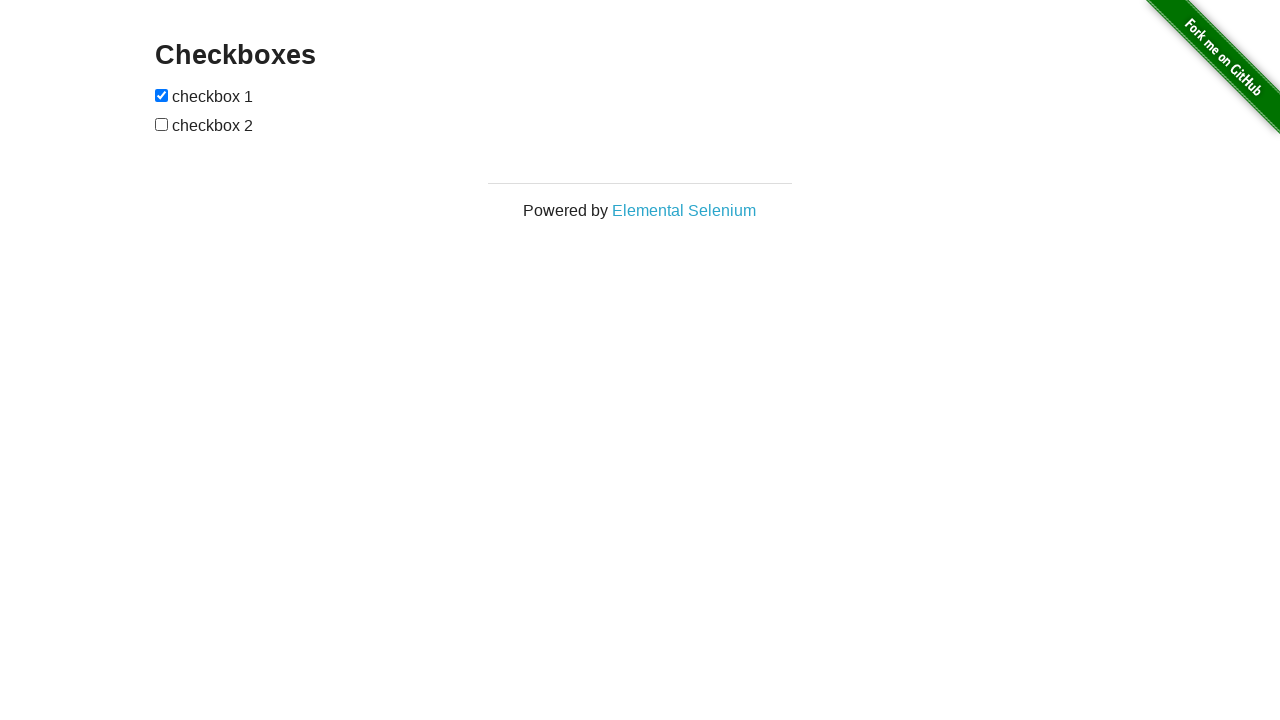